Tests checkbox selection, radio button selection, and show/hide functionality of text elements

Starting URL: https://rahulshettyacademy.com/AutomationPractice/

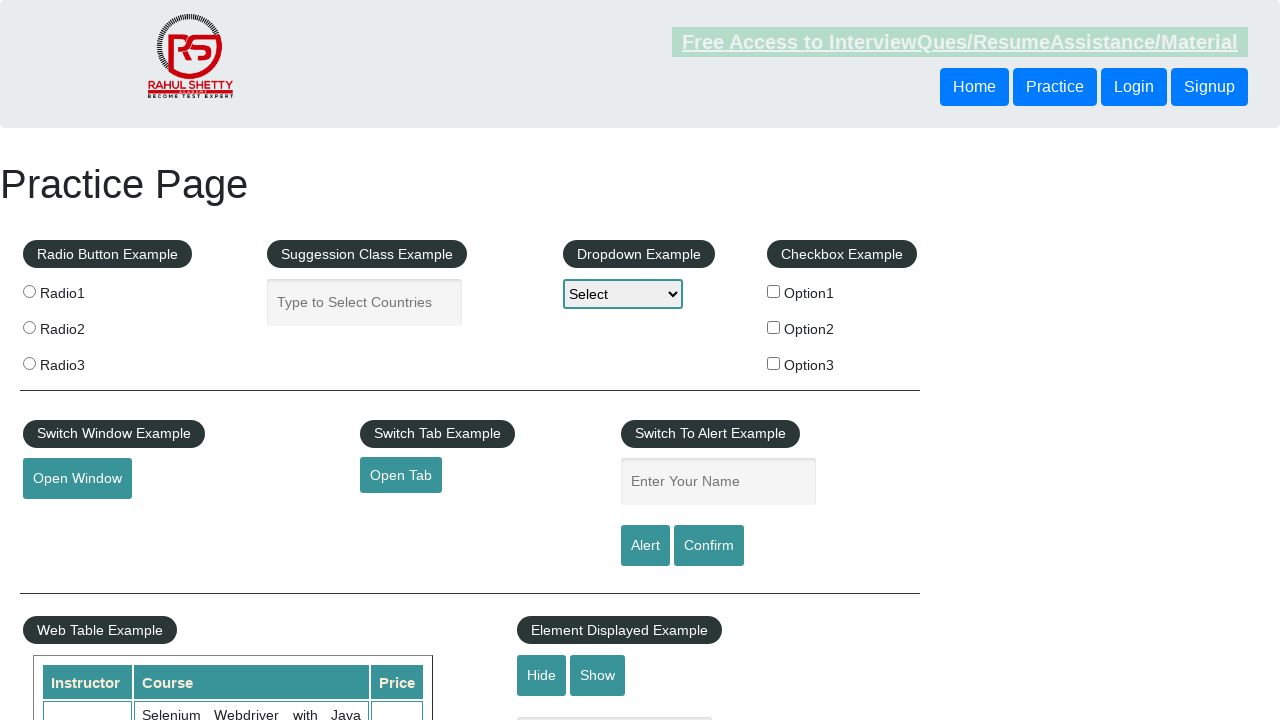

Clicked checkbox with value 'option2' at (774, 327) on xpath=//input[@type='checkbox' and @value='option2']
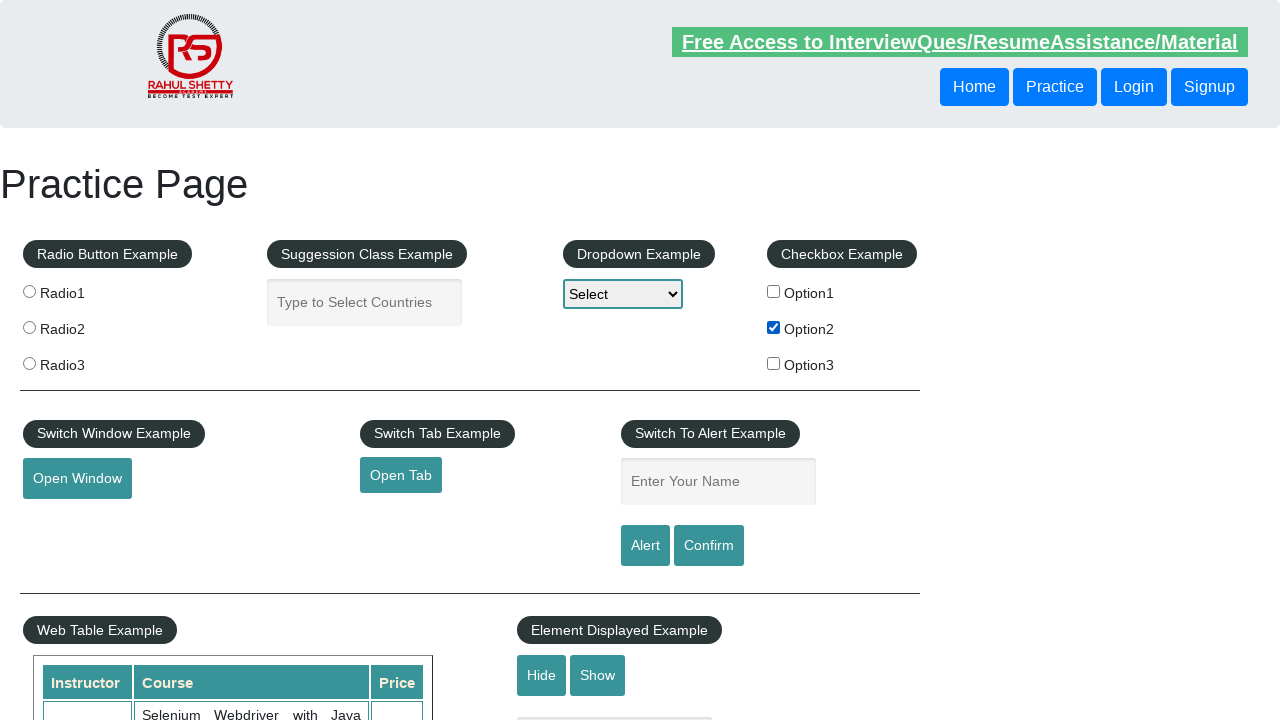

Clicked third radio button at (29, 363) on .radioButton >> nth=2
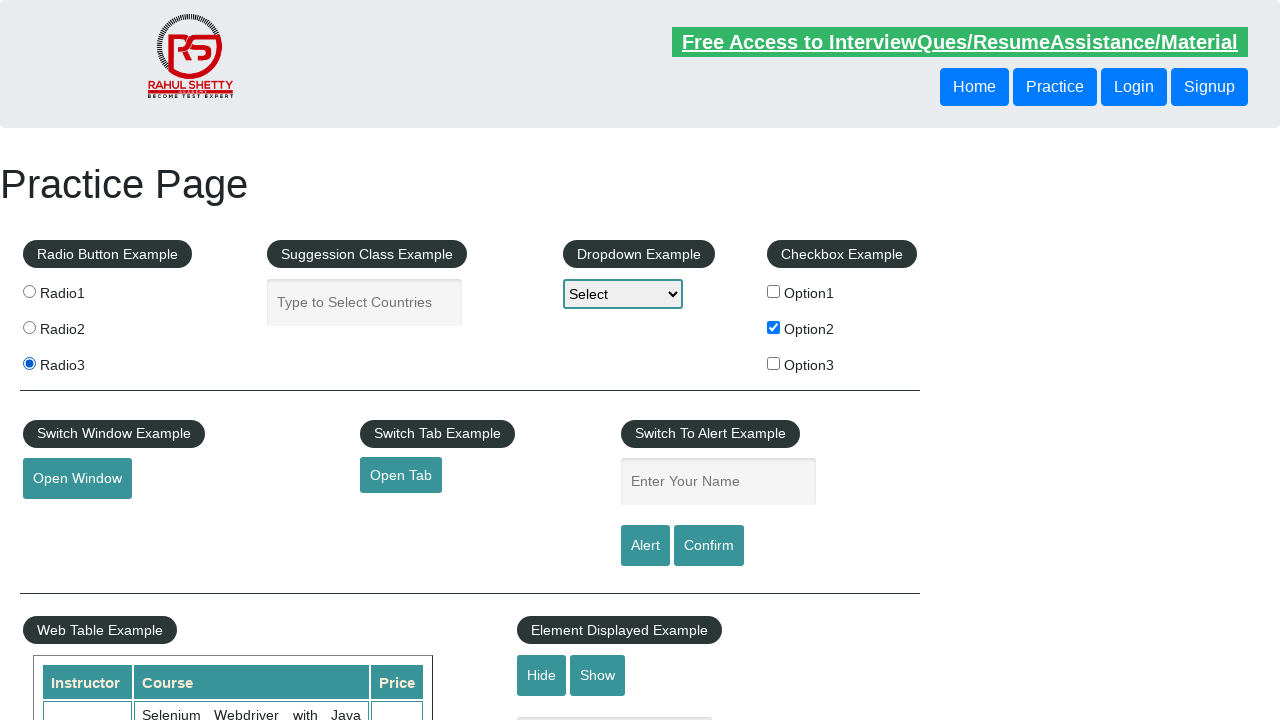

Clicked hide textbox button at (542, 675) on #hide-textbox
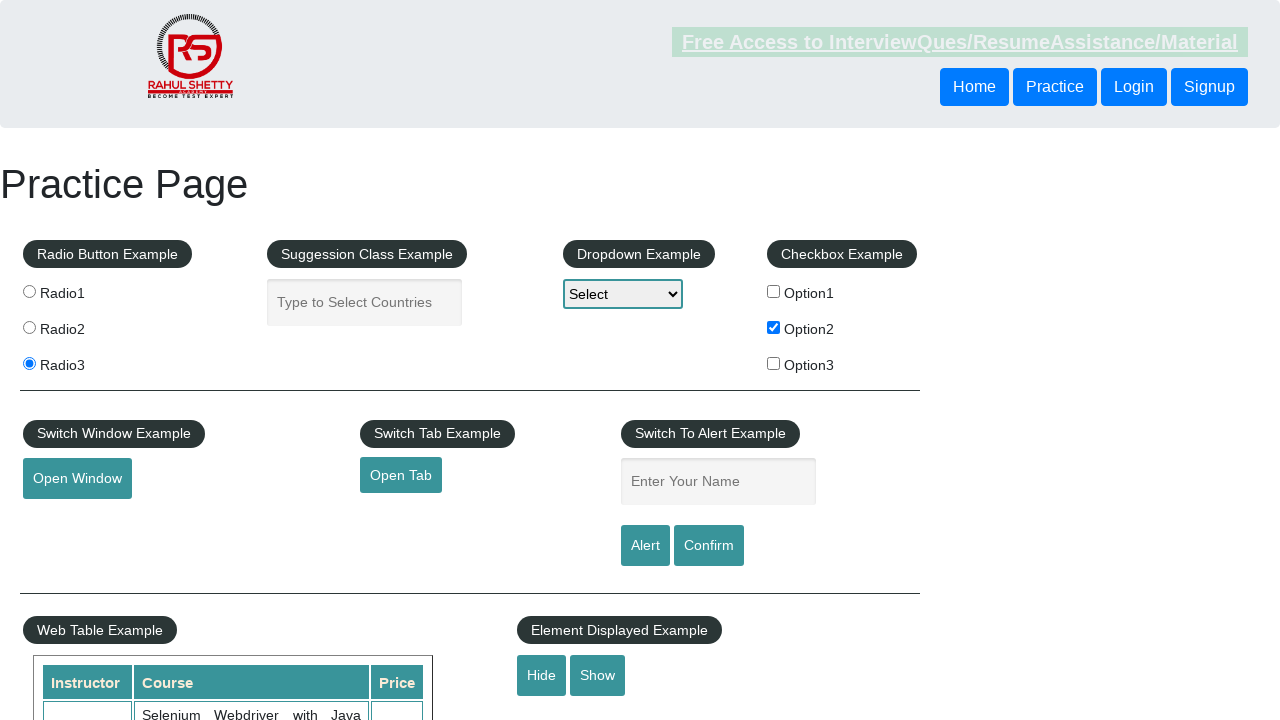

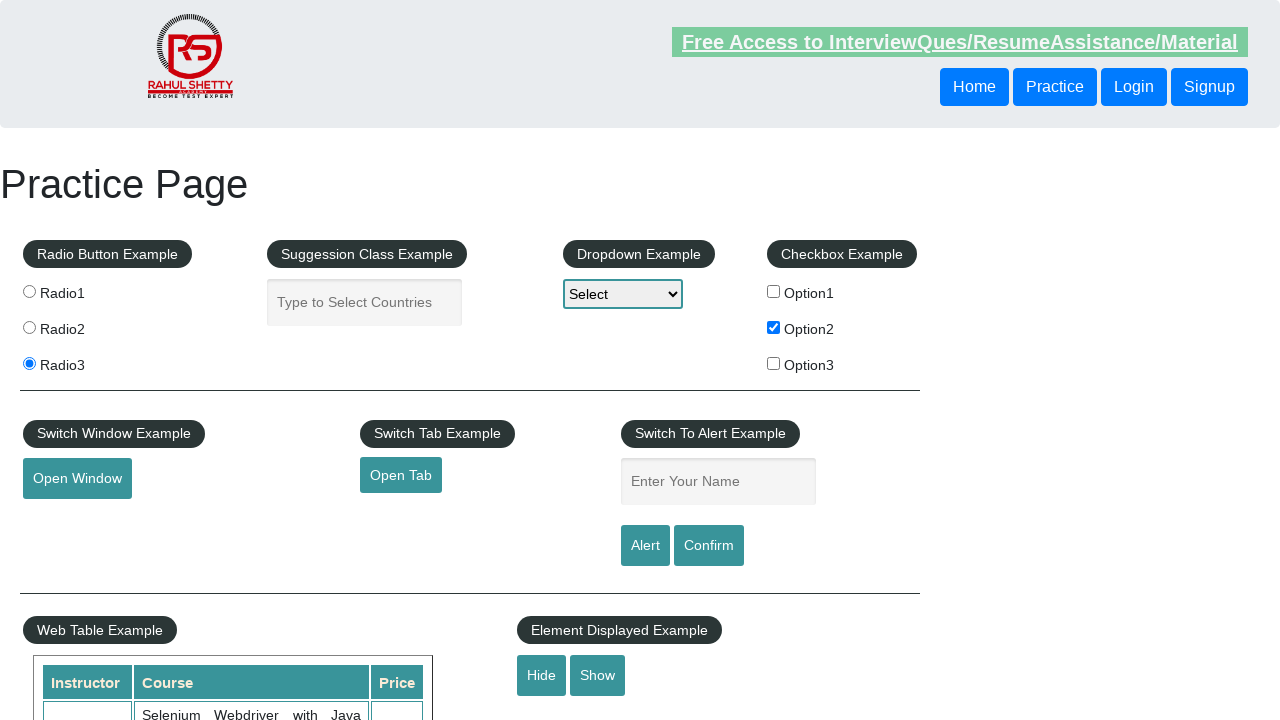